Searches for "Nutella" on testotomasyonu.com and verifies that no products are found (0 Products Found)

Starting URL: https://www.testotomasyonu.com

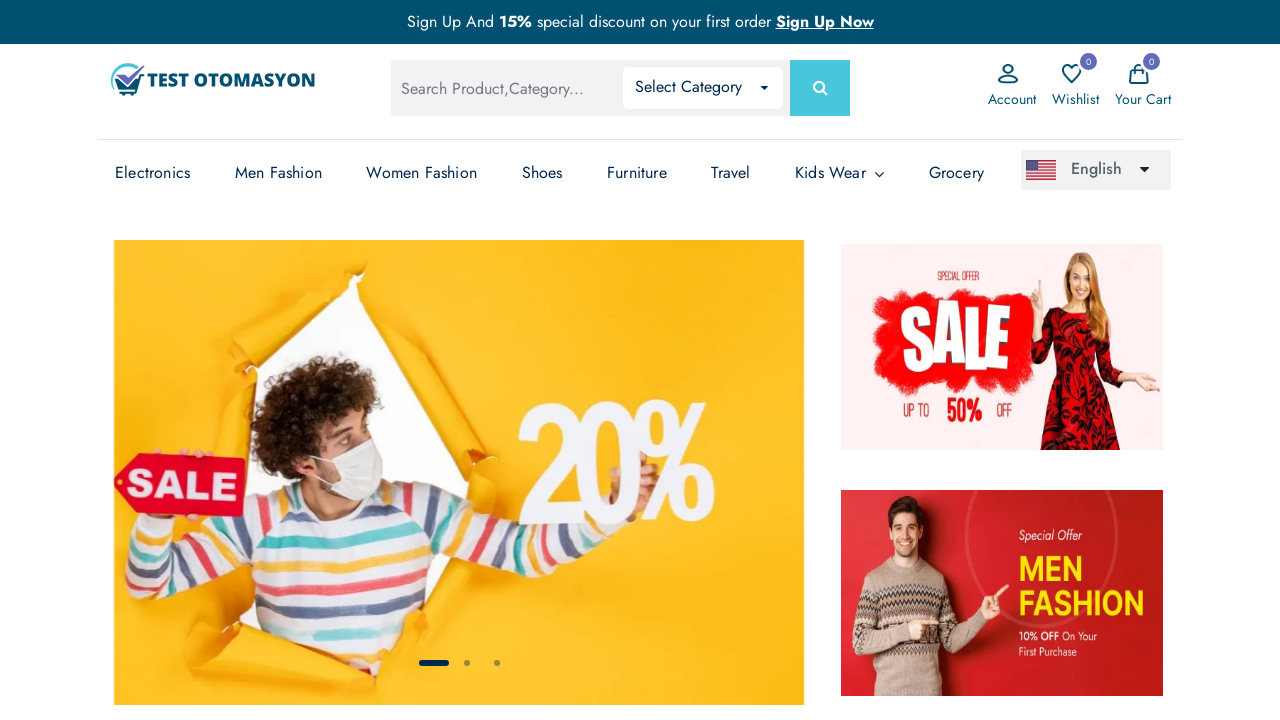

Filled search box with 'Nutella' on #global-search
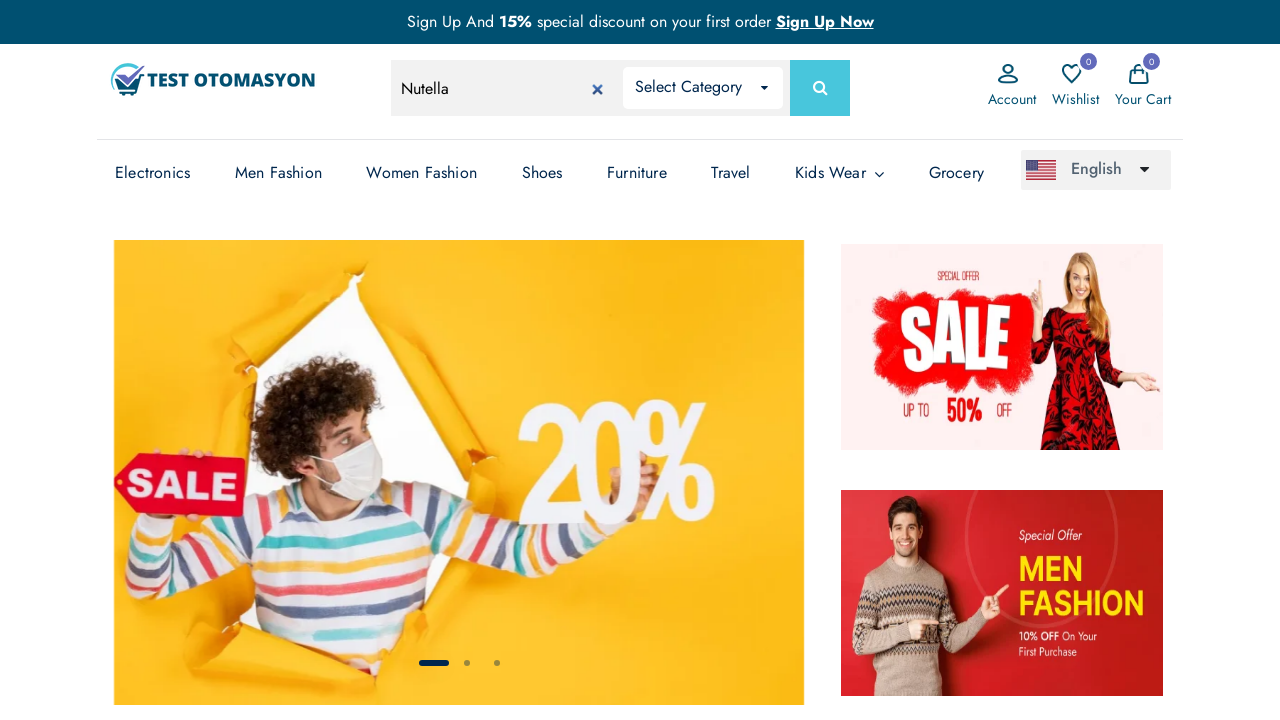

Pressed Enter to submit search on #global-search
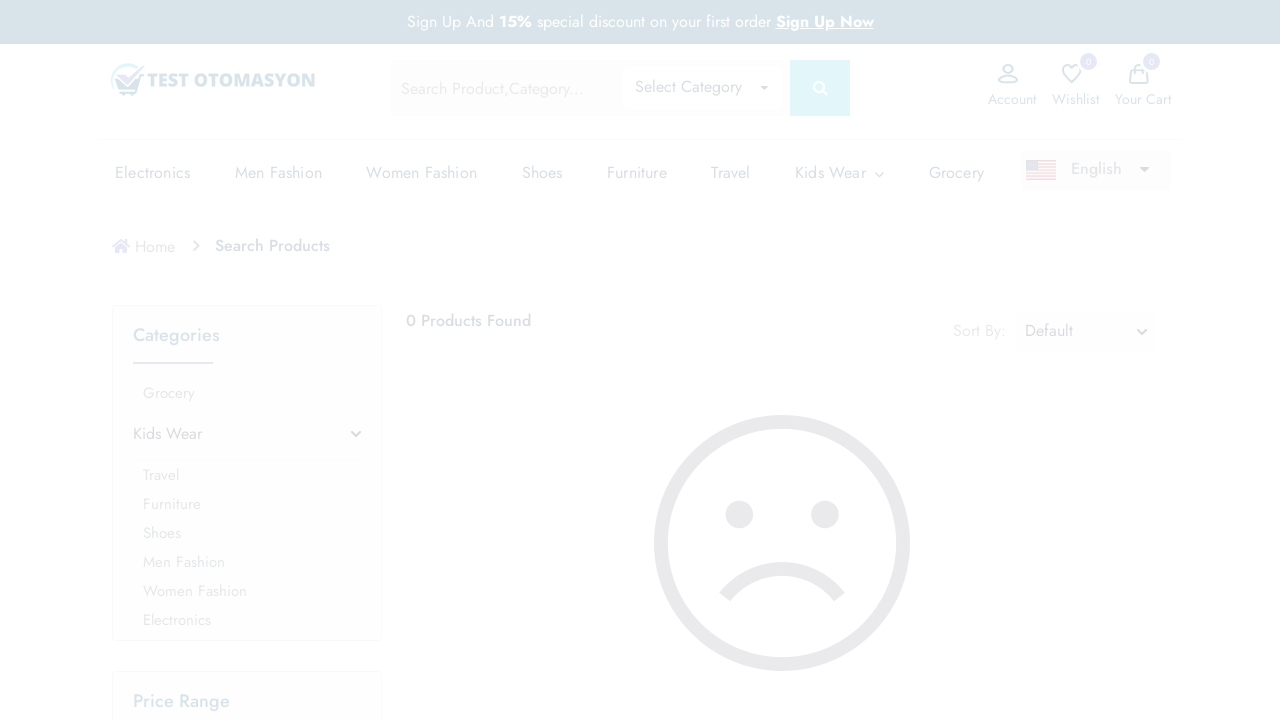

Search results loaded and product count text appeared
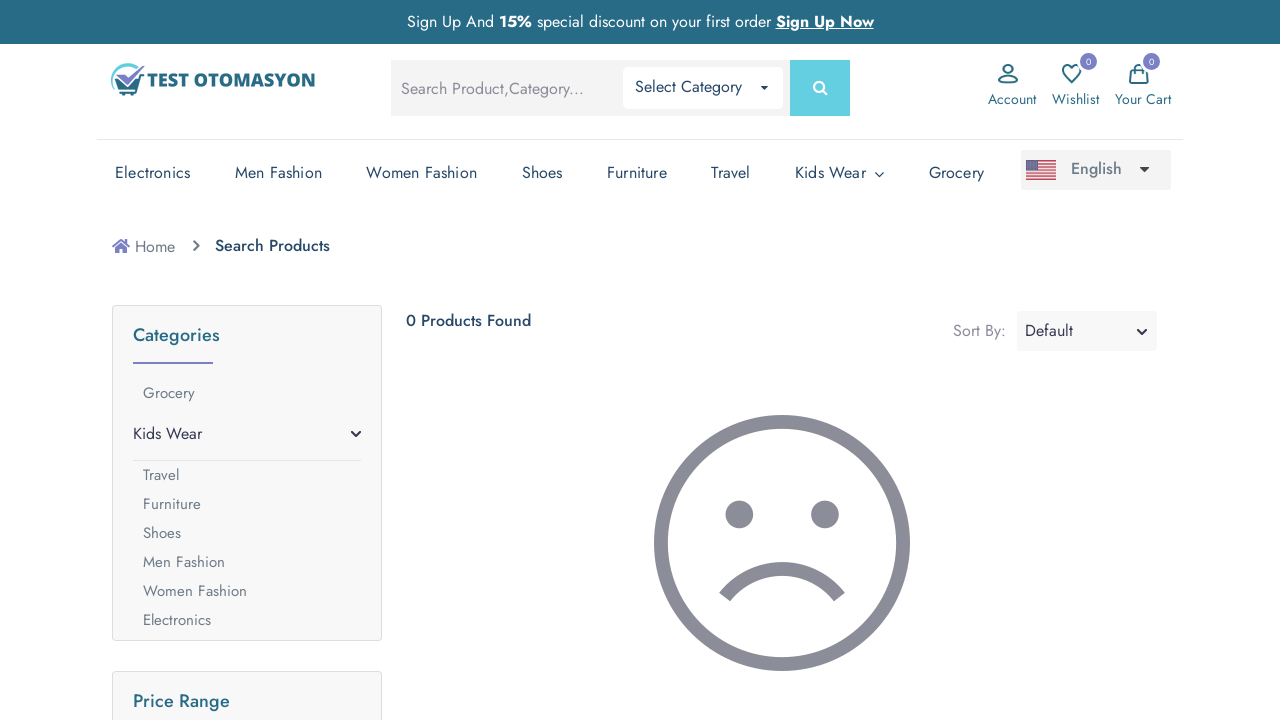

Retrieved product count text: '0 Products Found'
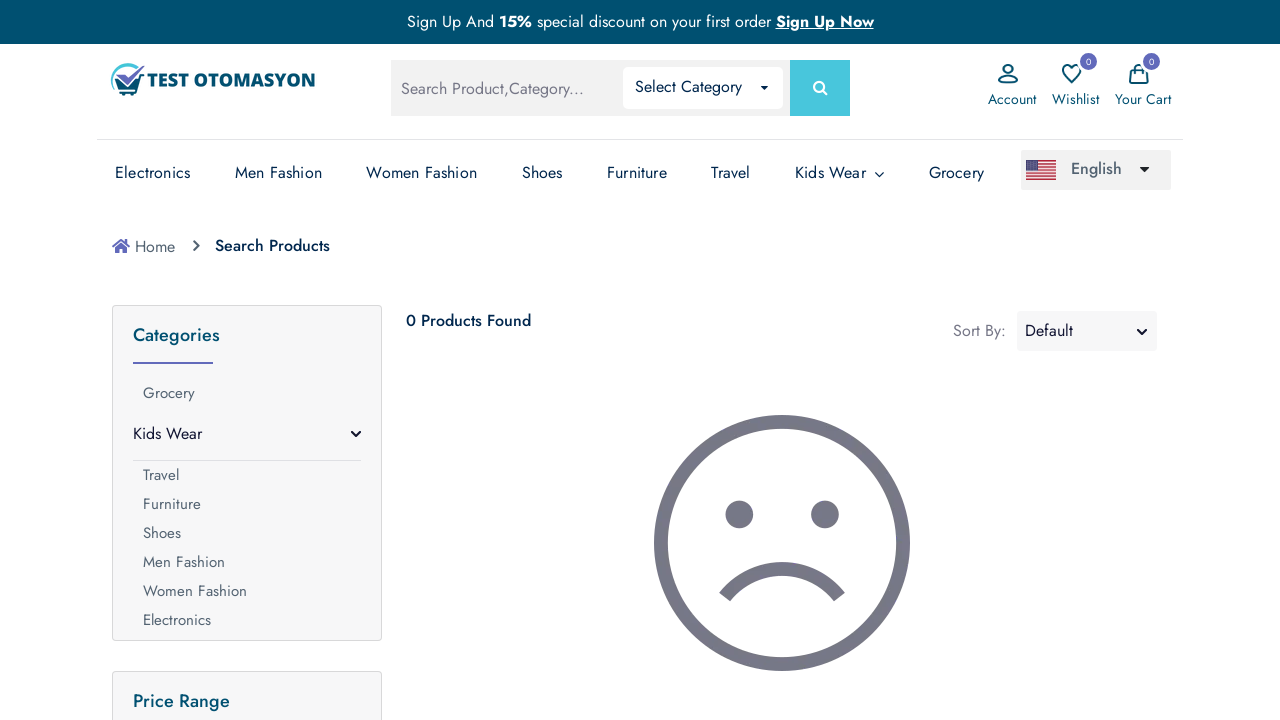

Verified that search returned 0 Products Found as expected
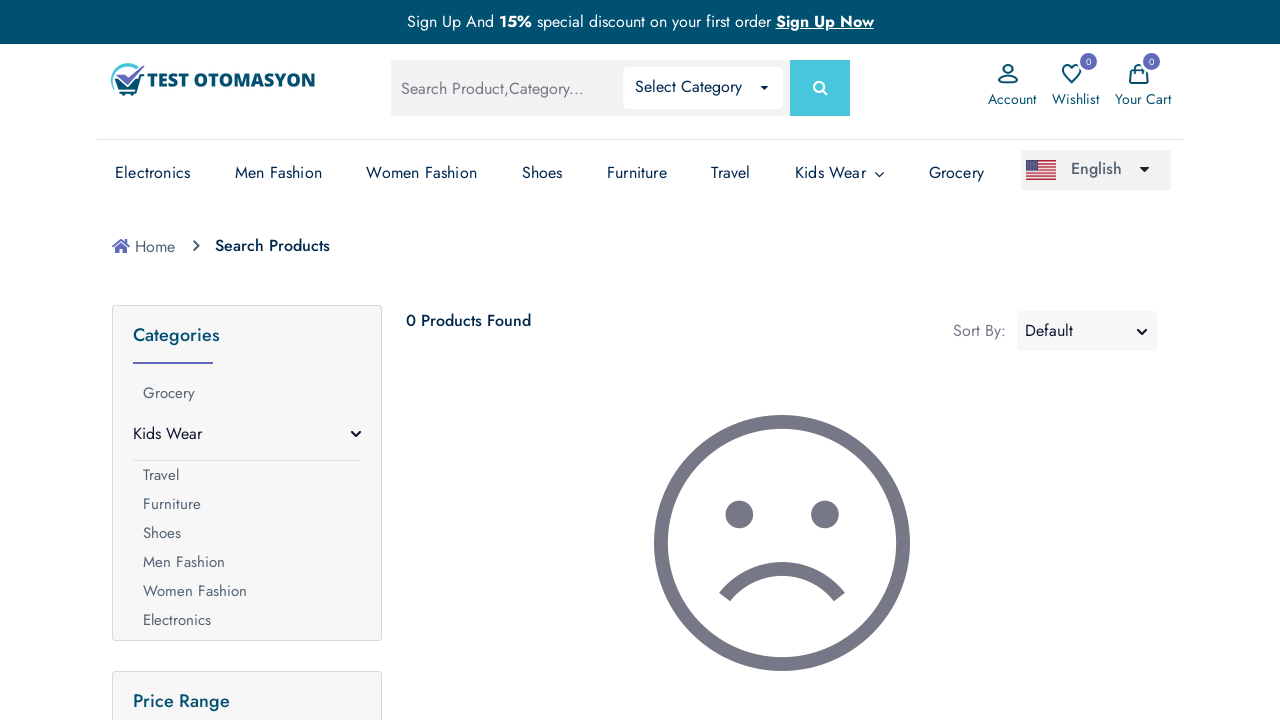

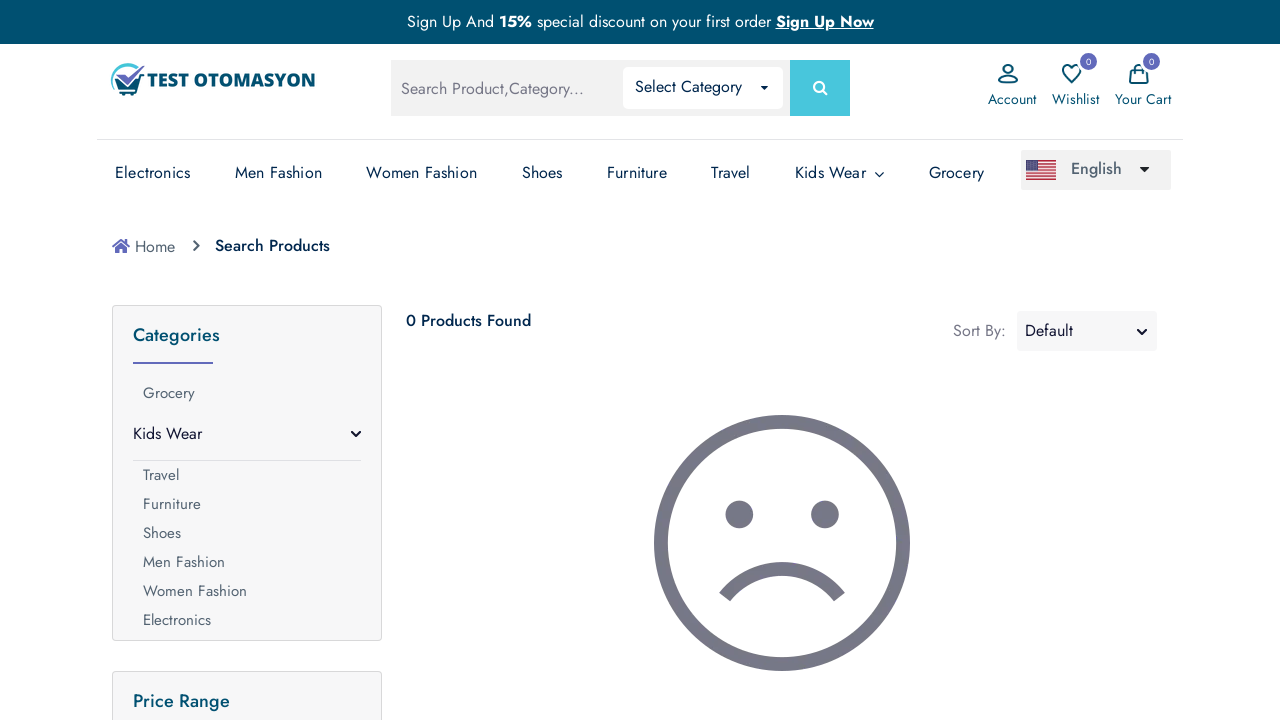